Tests that information entered on the first page is preserved when navigating between pages (page one to page two and back to page one).

Starting URL: https://lm.skillbox.cc/qa_tester/module07/practice3/

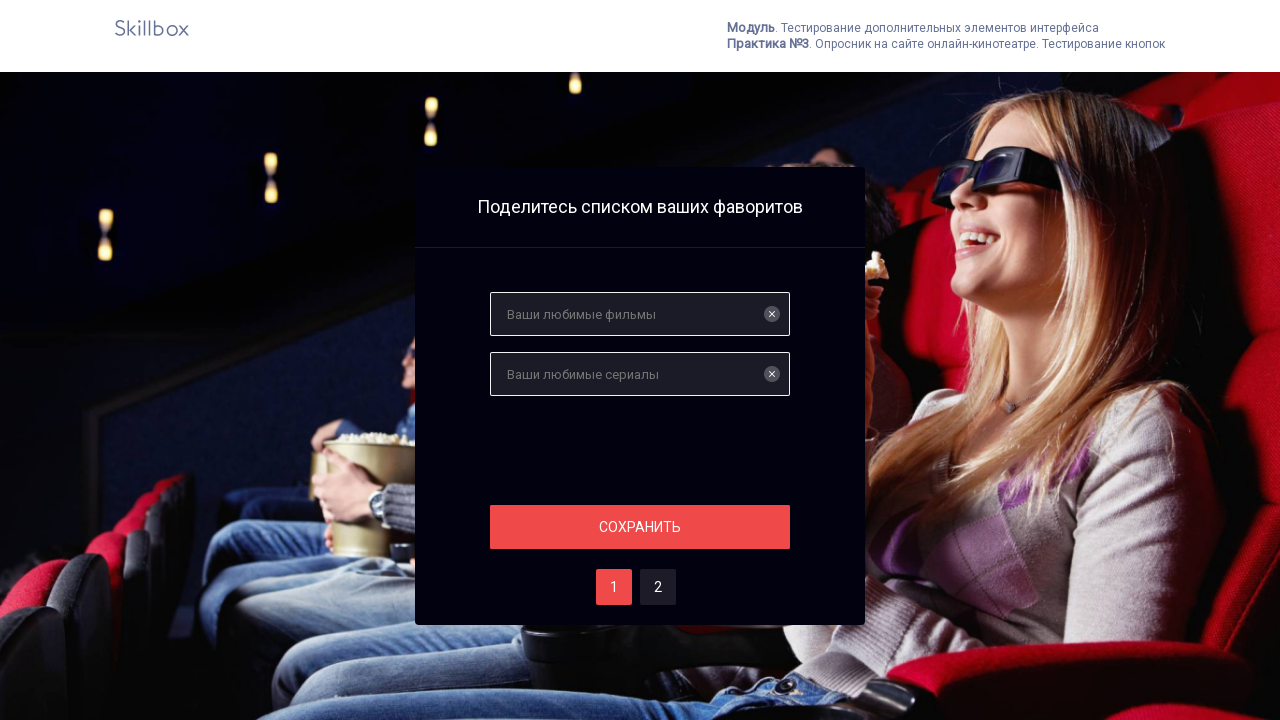

Filled favorite film field with 'Зеленая миля' on input[name='films']
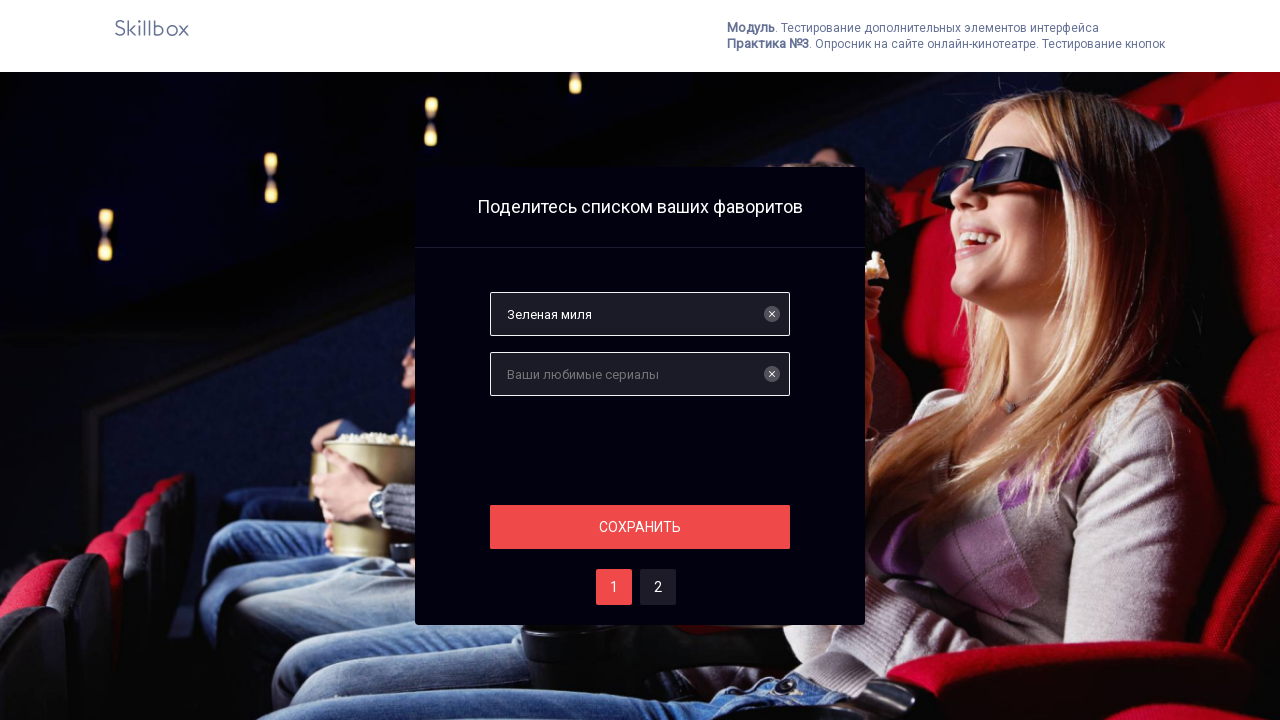

Filled favorite series field with 'Во все тяжкие' on input[name='serials']
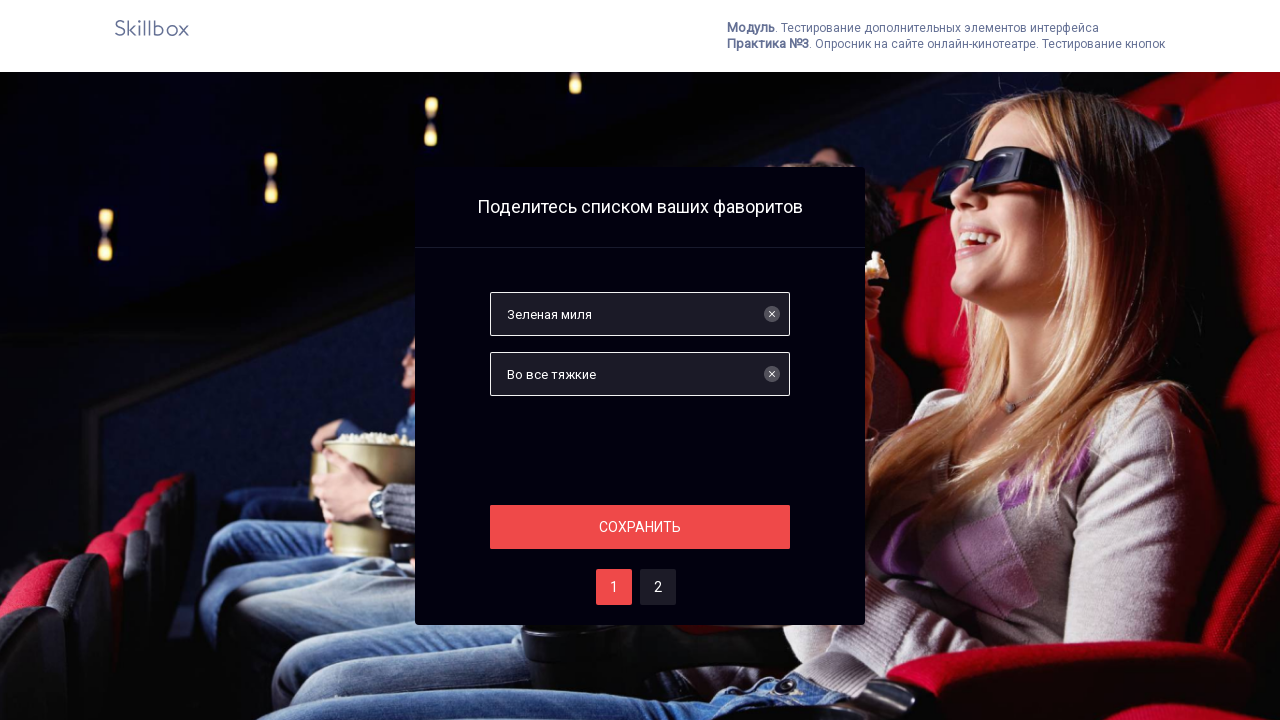

Clicked save button to save information on page one at (640, 527) on #save
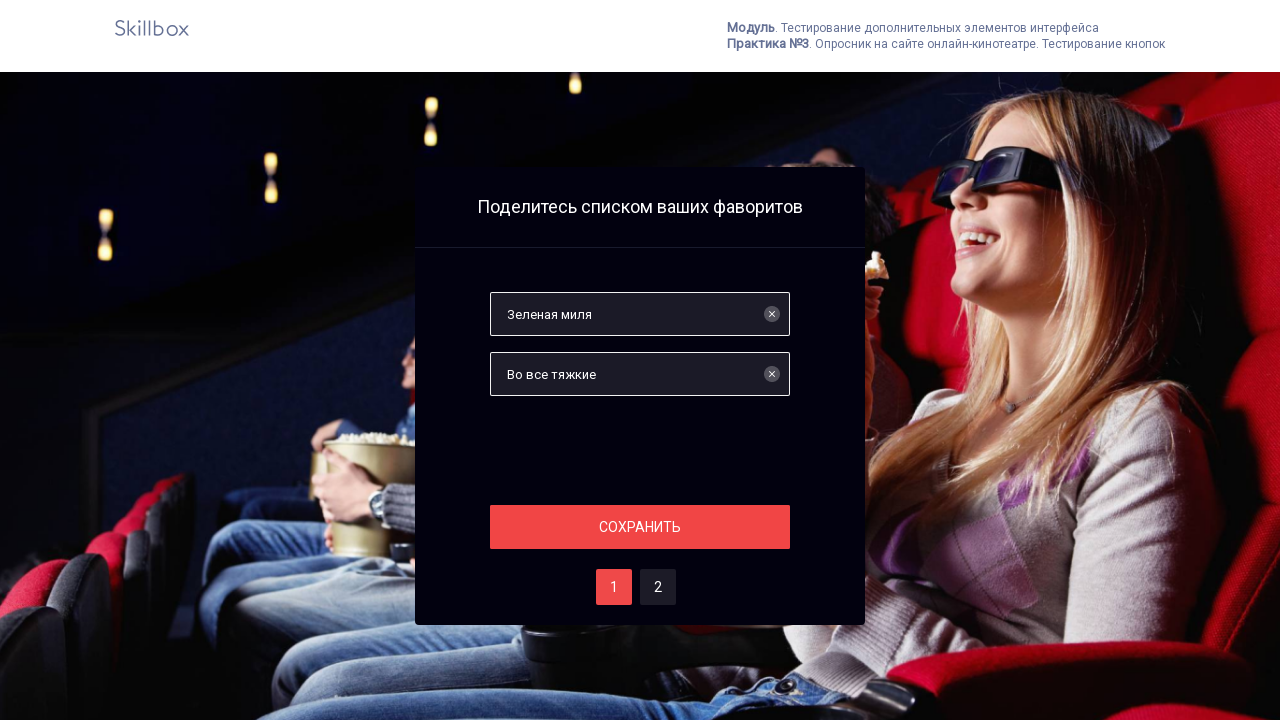

Navigated to page two at (658, 587) on #two
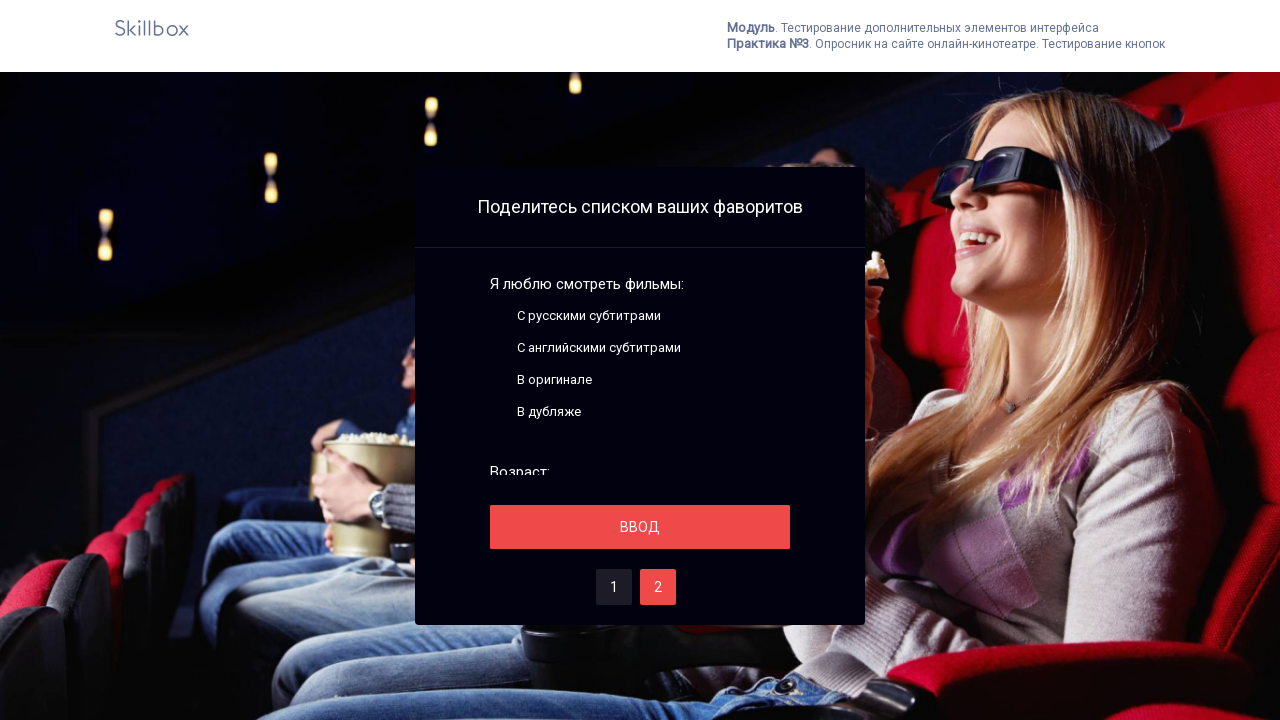

Navigated back to page one at (614, 587) on #one
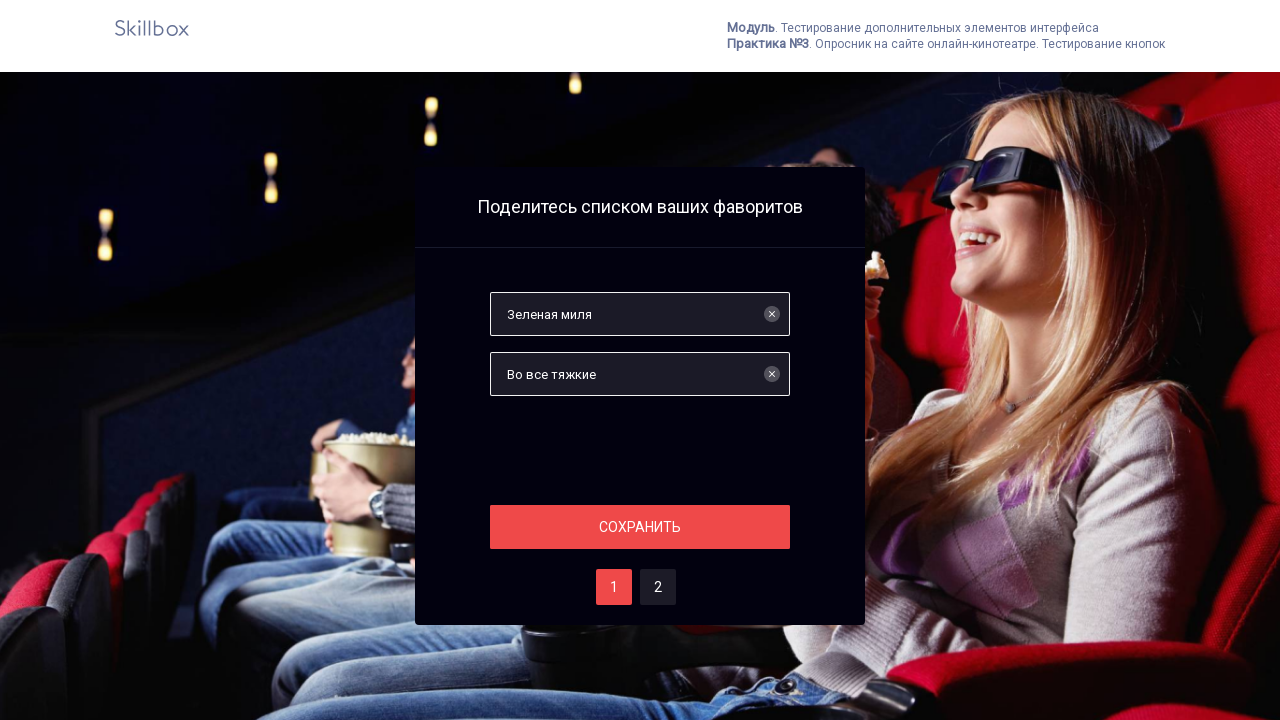

Waited for input fields to be visible on page one
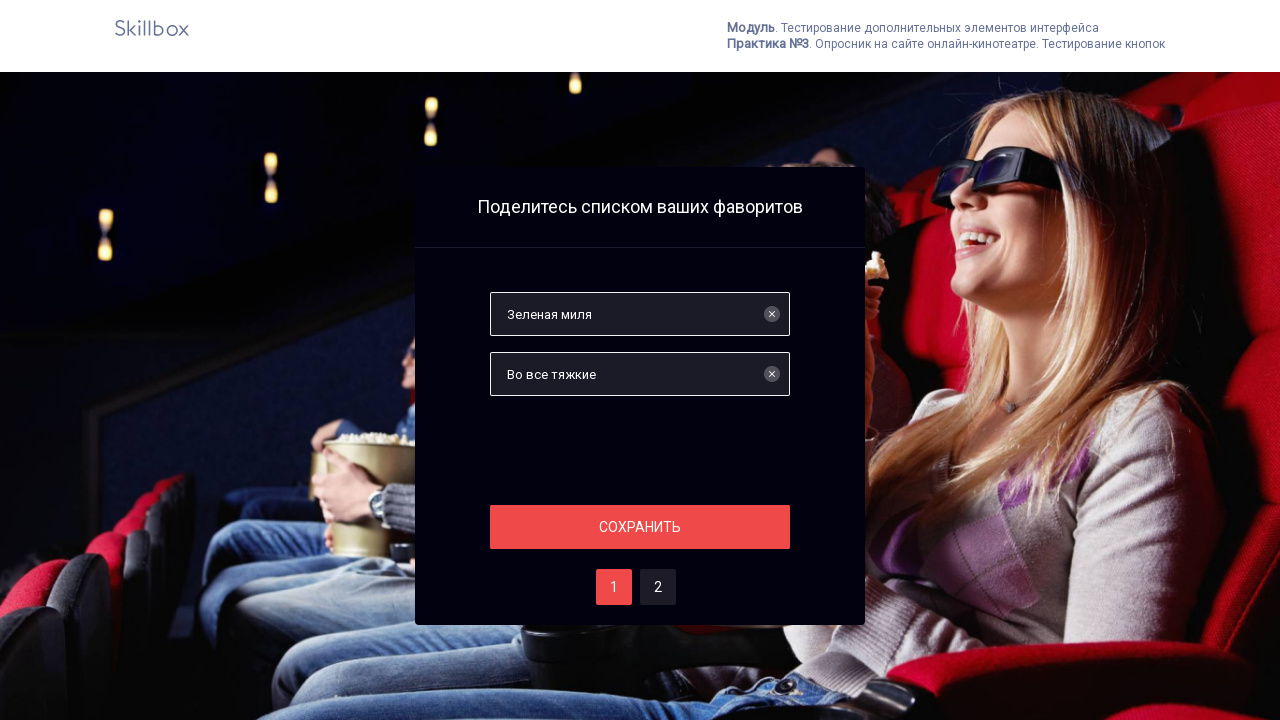

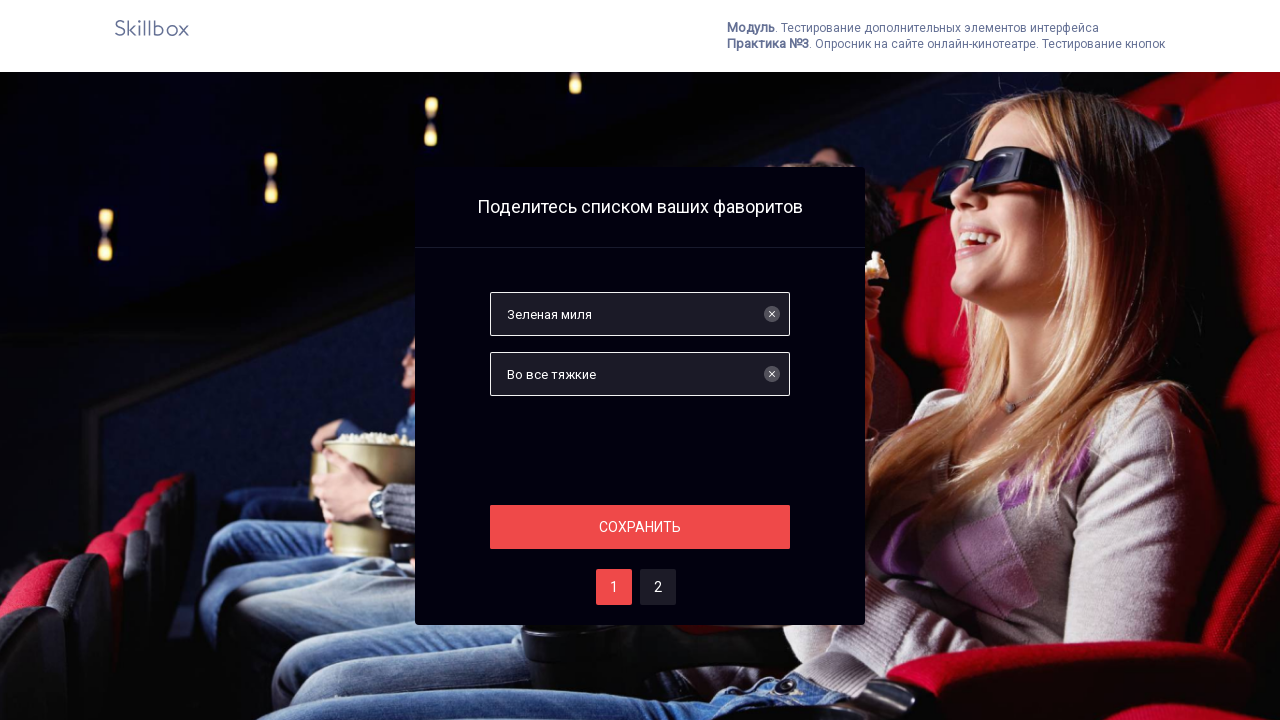